Navigates to TeamSeas.org and verifies that the live counter element is displayed on the page

Starting URL: https://teamseas.org

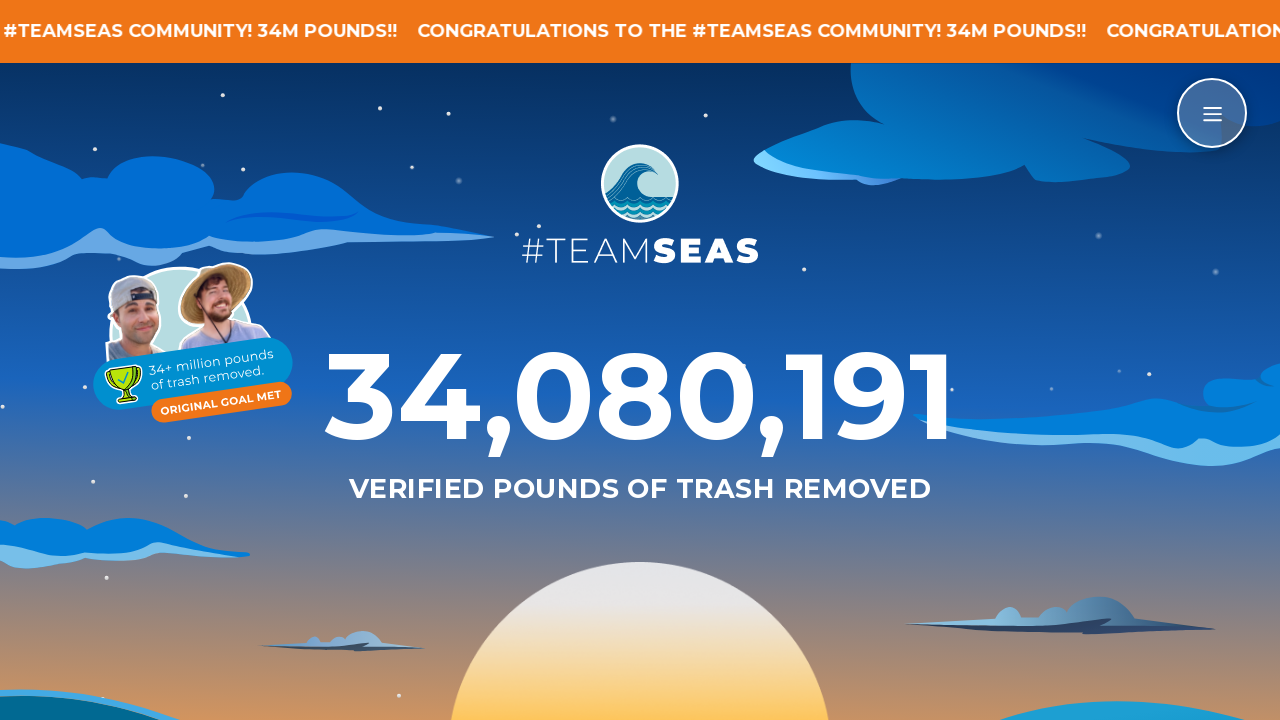

Navigated to https://teamseas.org
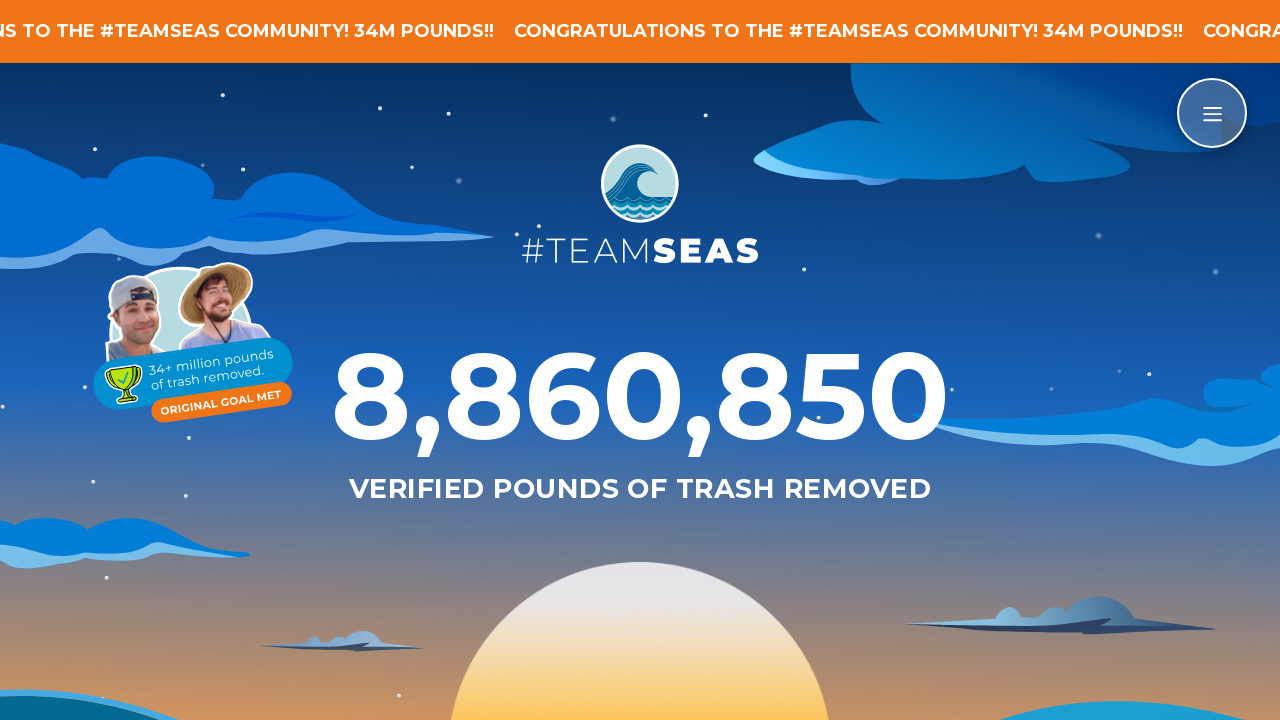

Live counter element (#liveCounter) is displayed on the page
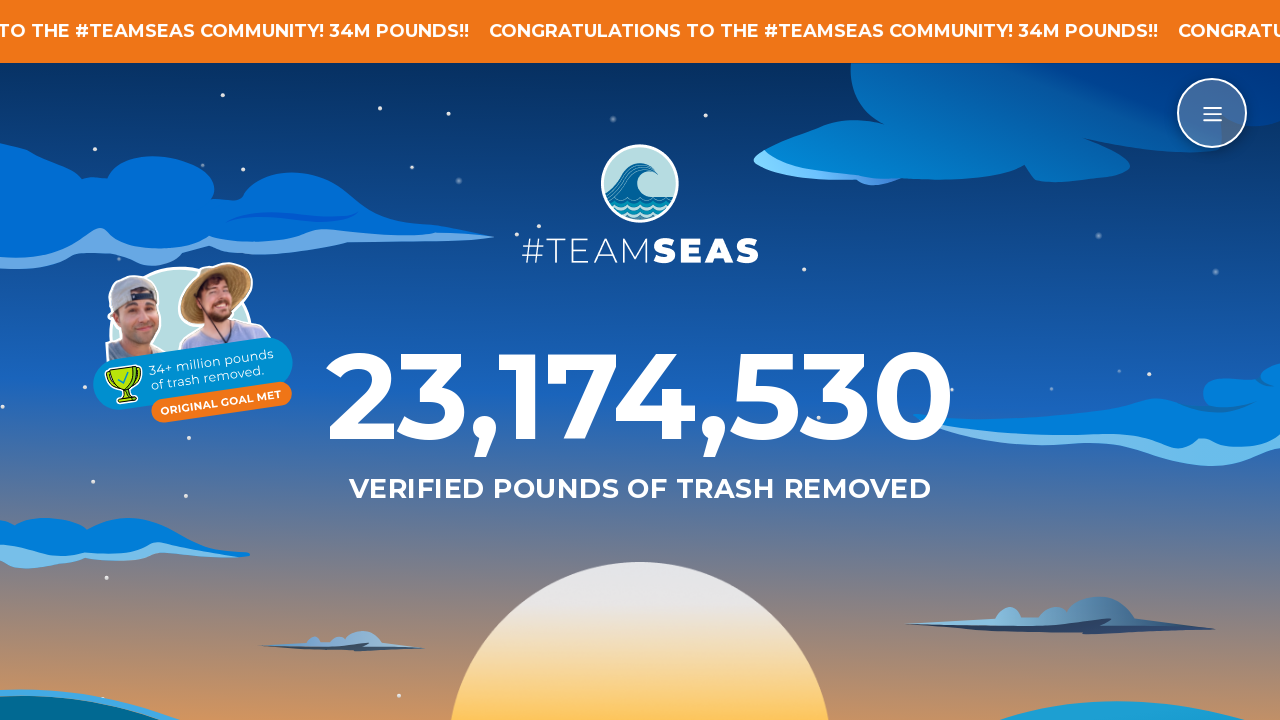

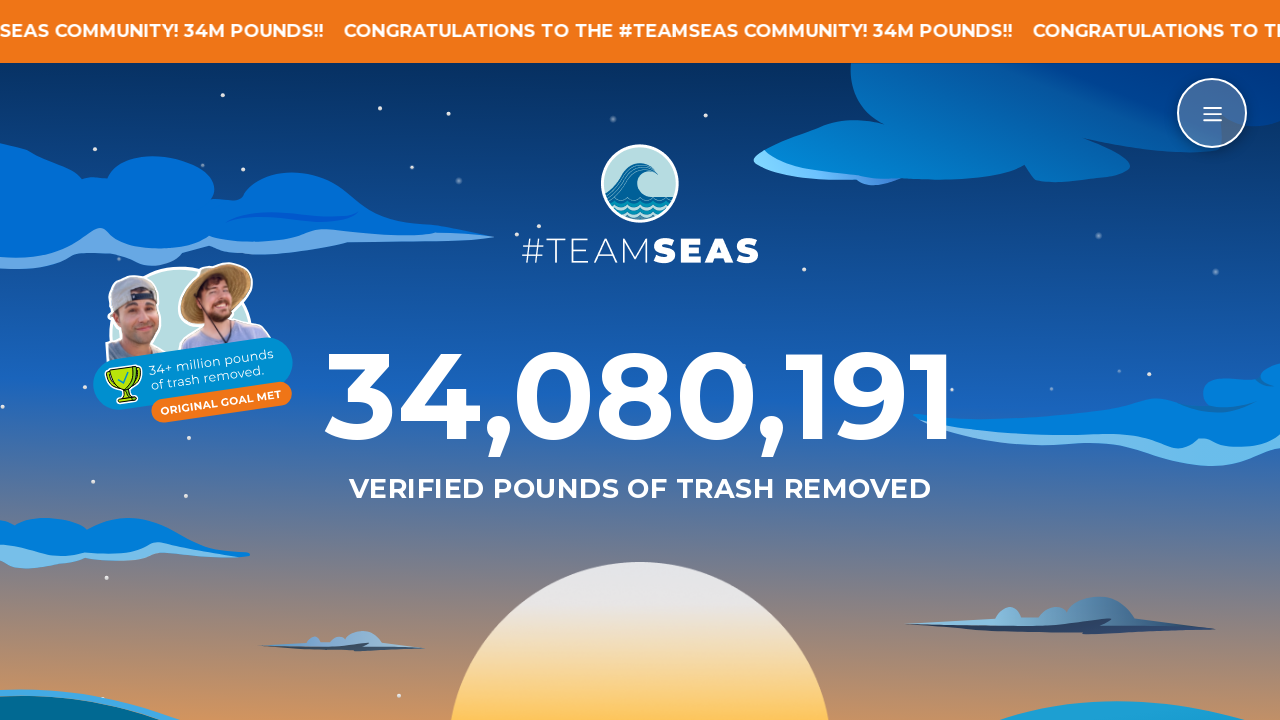